Tests editing a todo item by double-clicking, filling new text, and pressing Enter

Starting URL: https://demo.playwright.dev/todomvc

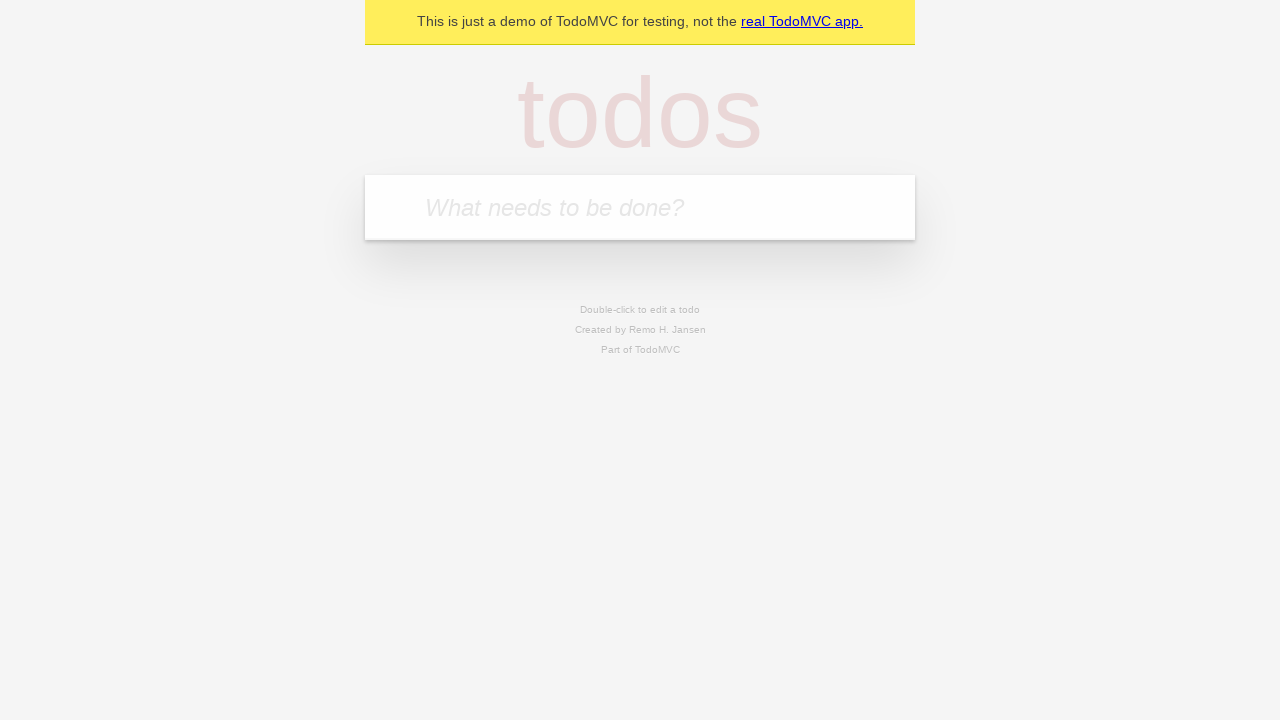

Filled todo input with 'buy some cheese' on internal:attr=[placeholder="What needs to be done?"i]
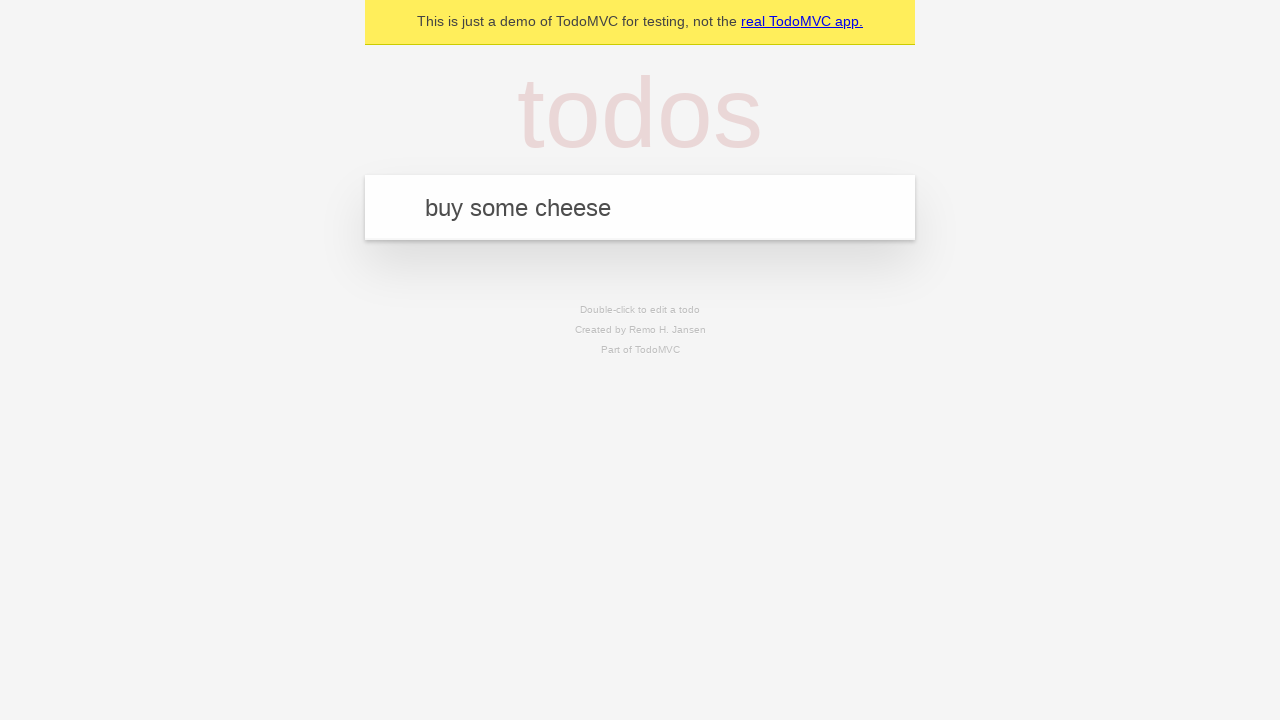

Pressed Enter to create first todo on internal:attr=[placeholder="What needs to be done?"i]
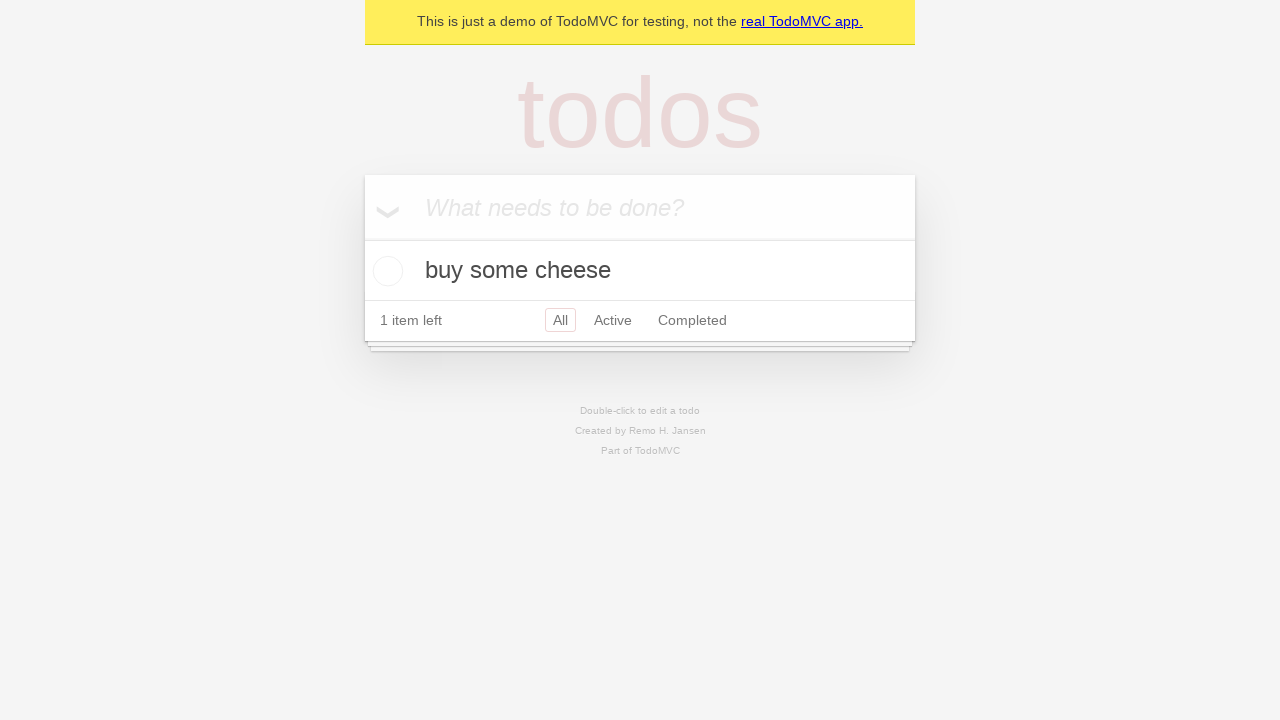

Filled todo input with 'feed the cat' on internal:attr=[placeholder="What needs to be done?"i]
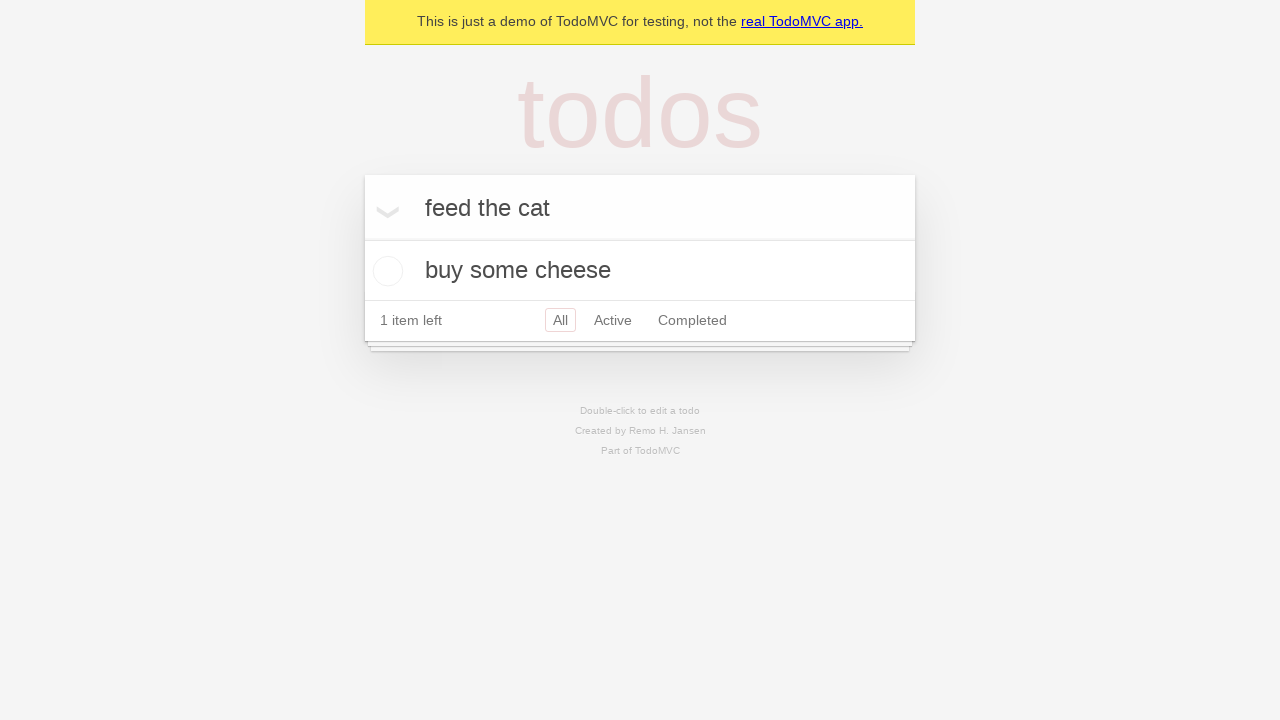

Pressed Enter to create second todo on internal:attr=[placeholder="What needs to be done?"i]
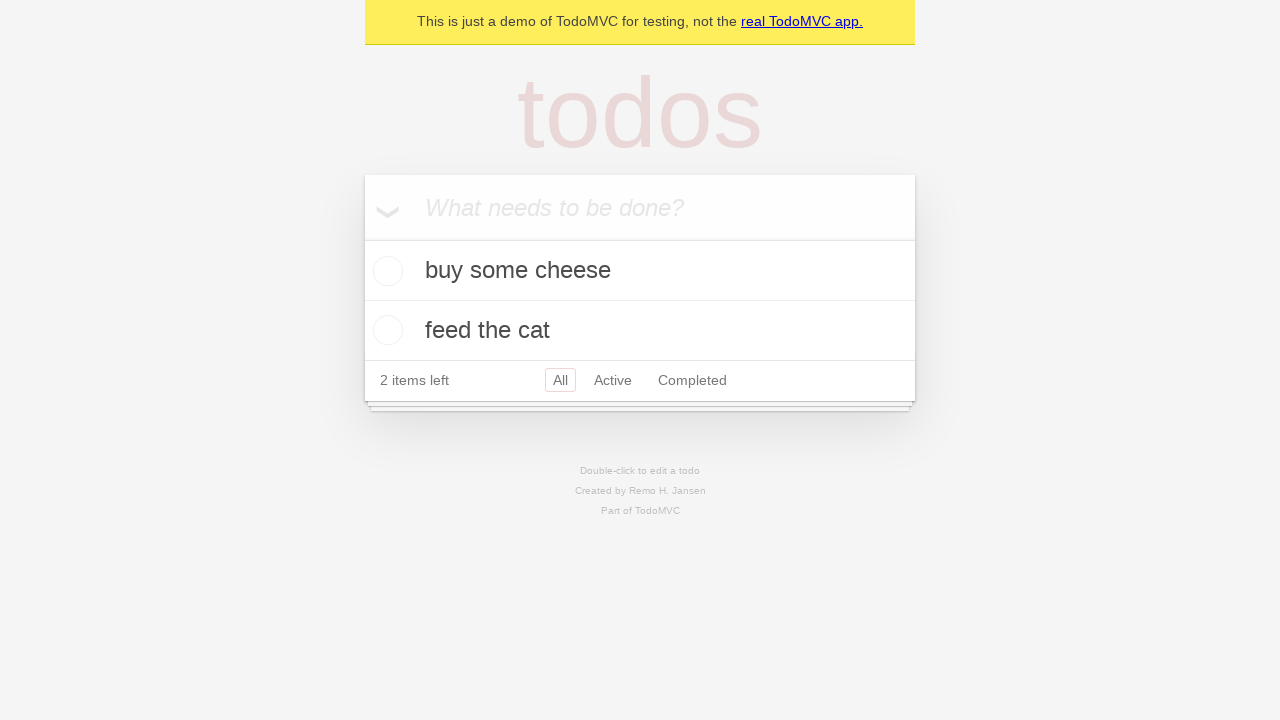

Filled todo input with 'book a doctors appointment' on internal:attr=[placeholder="What needs to be done?"i]
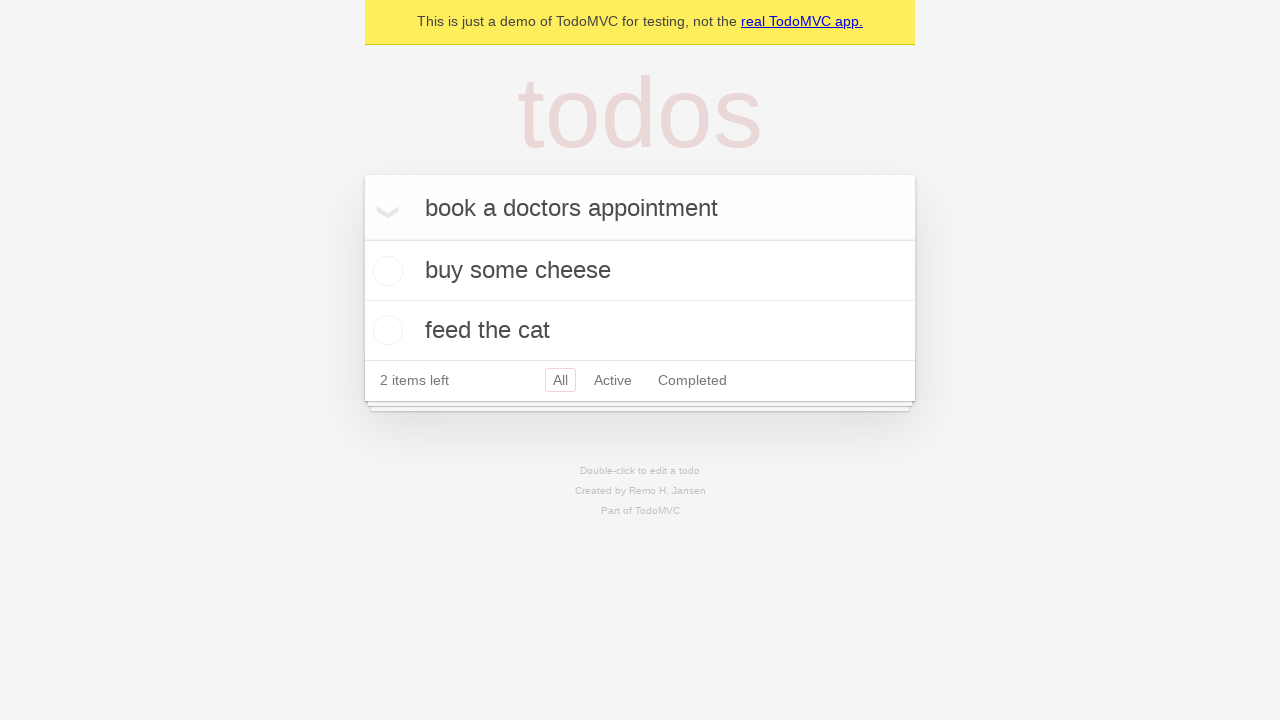

Pressed Enter to create third todo on internal:attr=[placeholder="What needs to be done?"i]
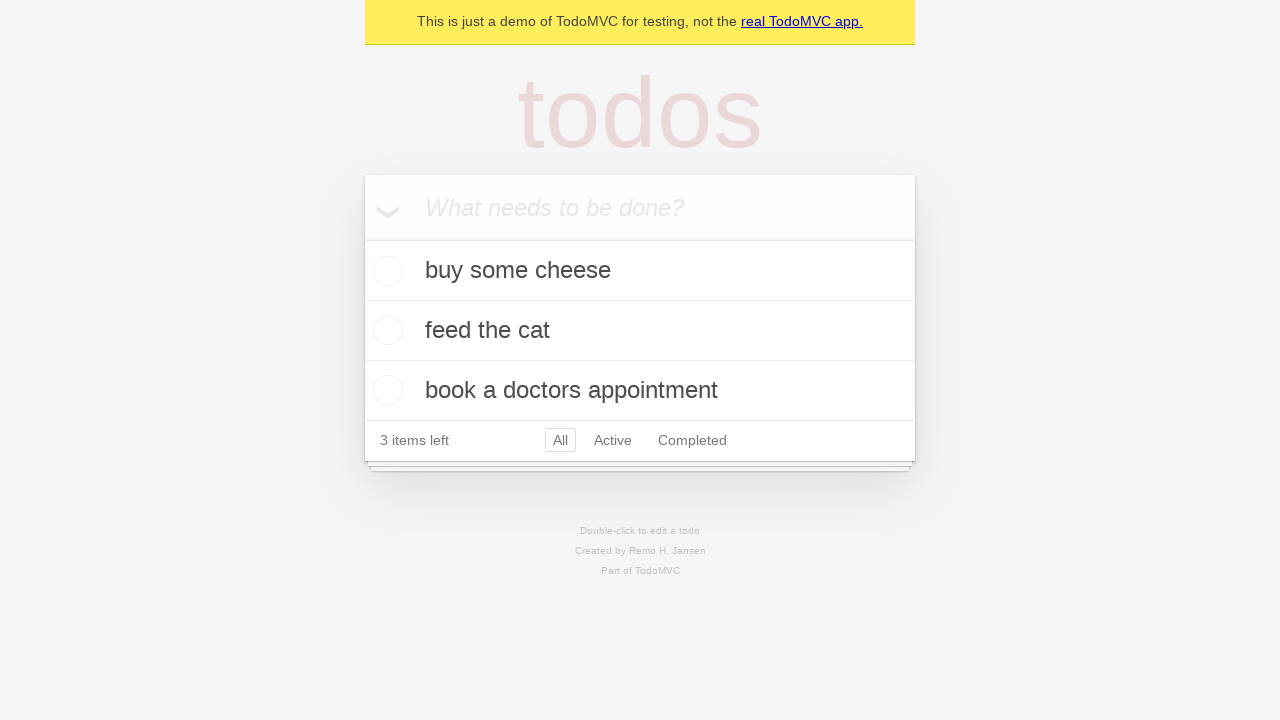

Waited for 3 todos to be created
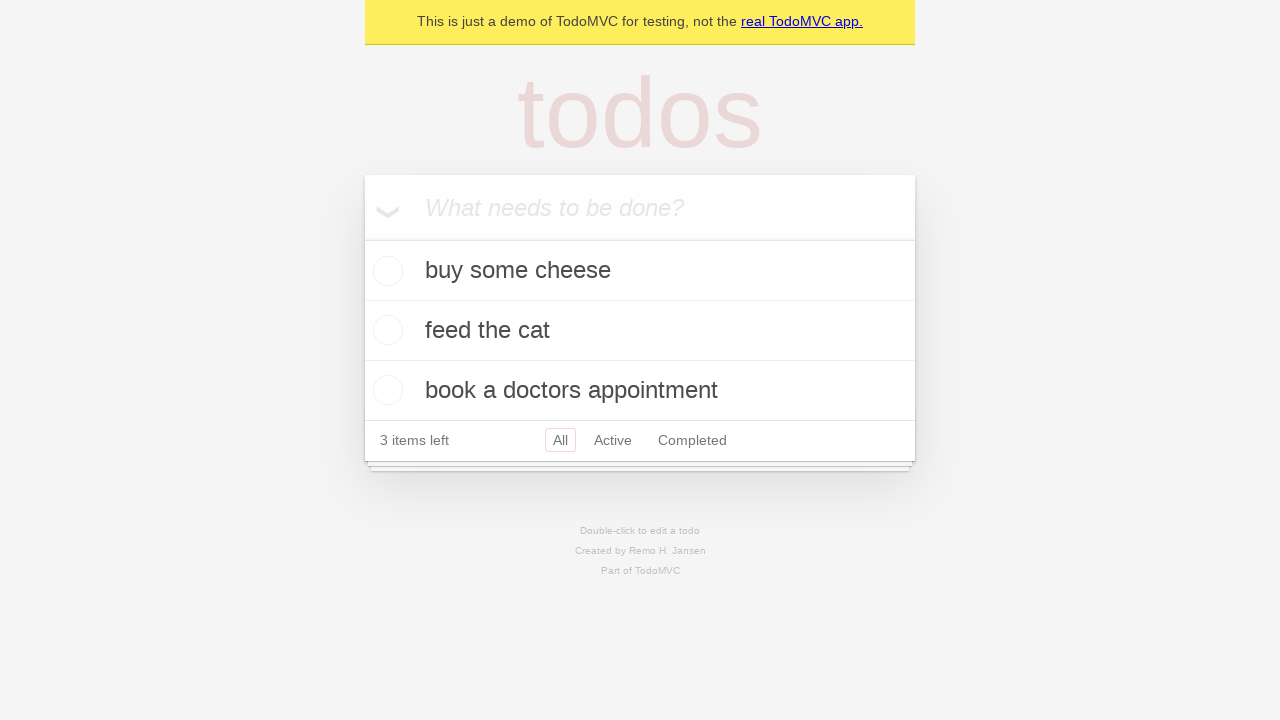

Double-clicked second todo to enter edit mode at (640, 331) on internal:testid=[data-testid="todo-item"s] >> nth=1
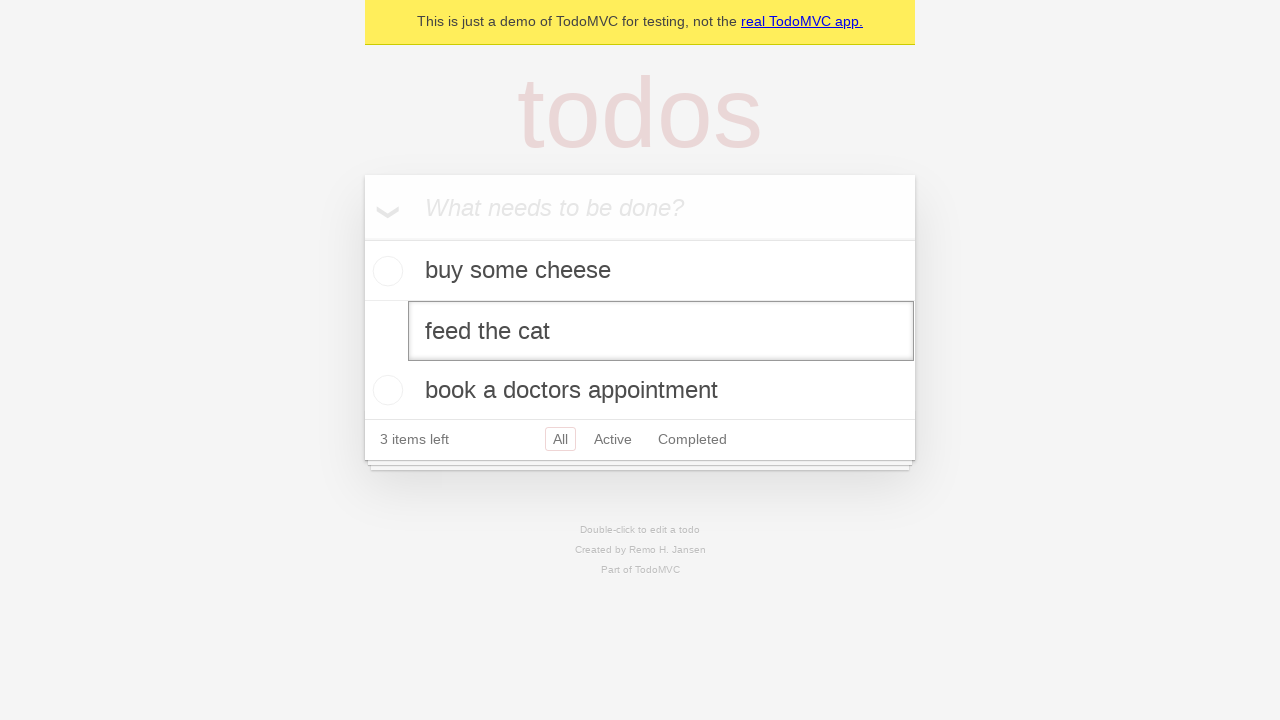

Filled edit field with 'buy some sausages' on internal:testid=[data-testid="todo-item"s] >> nth=1 >> internal:role=textbox[nam
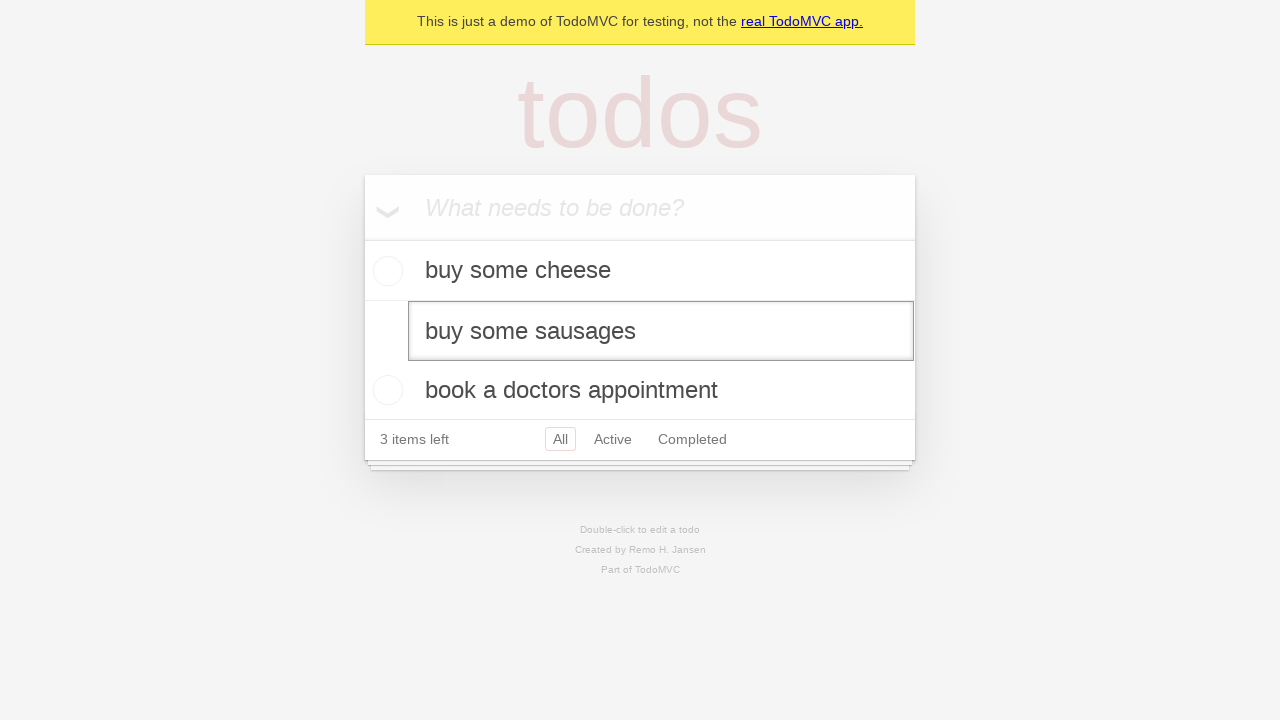

Pressed Enter to save edited todo on internal:testid=[data-testid="todo-item"s] >> nth=1 >> internal:role=textbox[nam
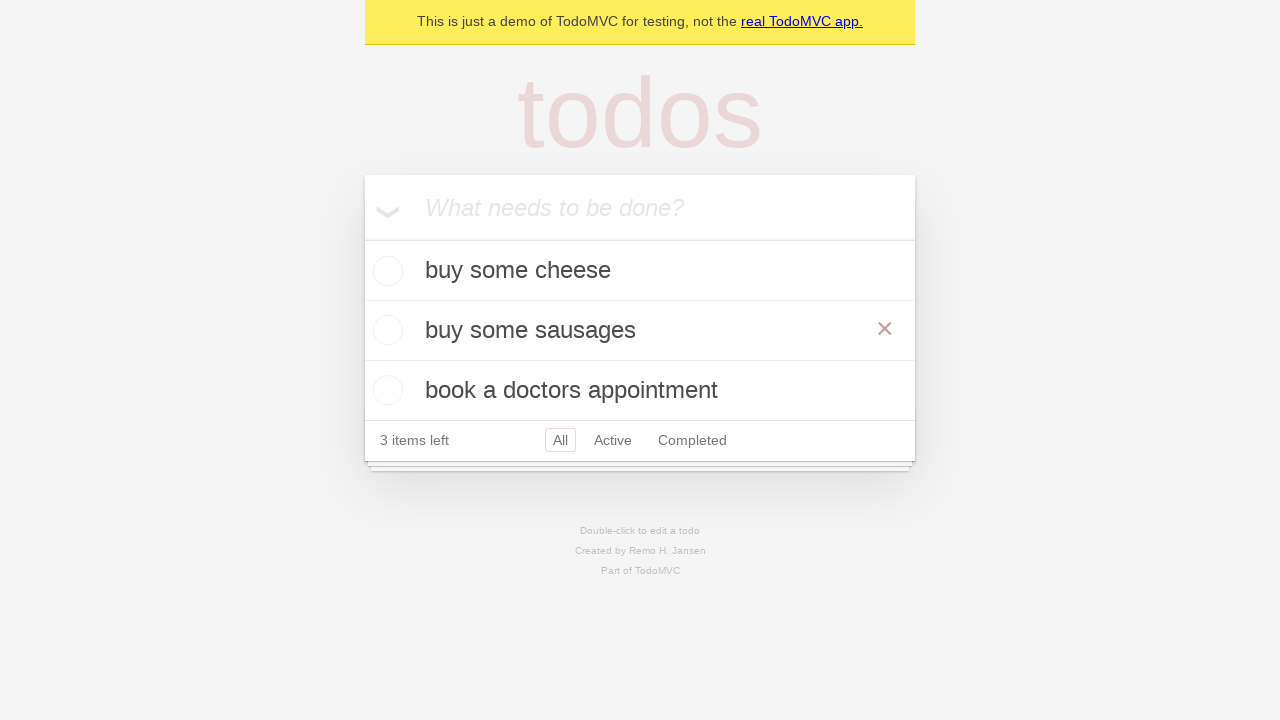

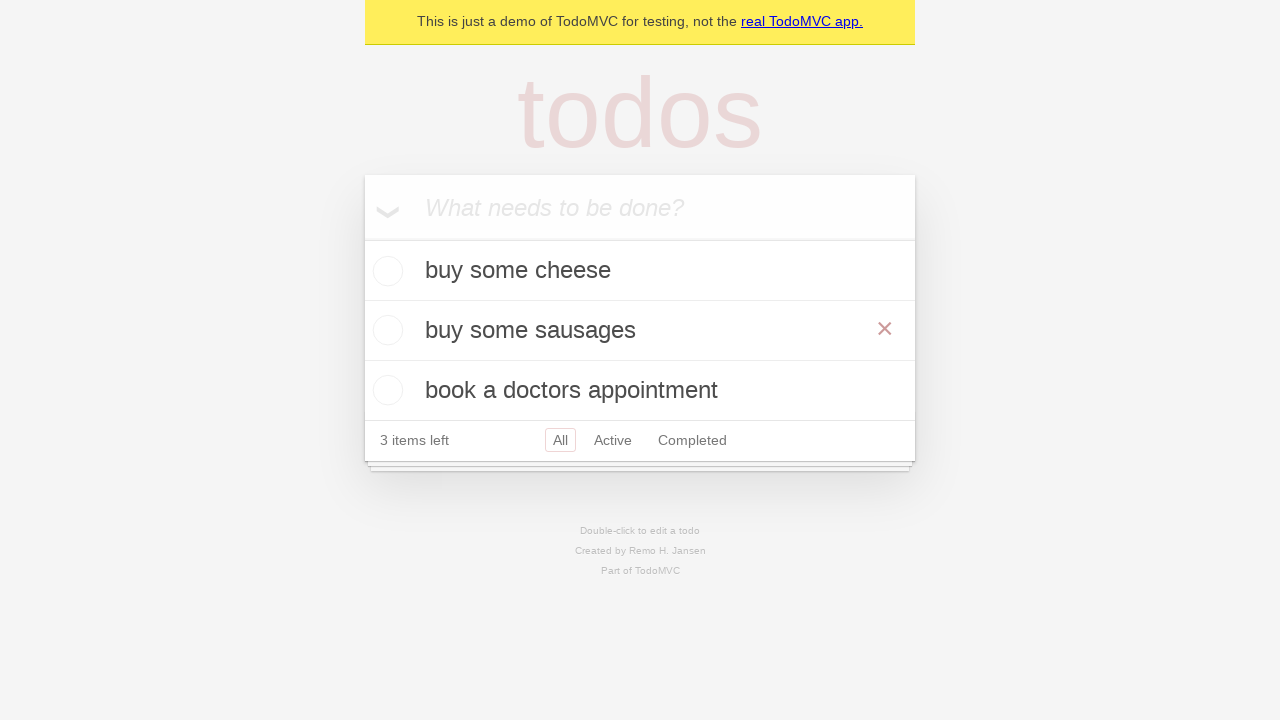